Navigates to a Selenium course content page and scrolls to a specific section identified by its heading

Starting URL: http://greenstech.in/selenium-course-content.html

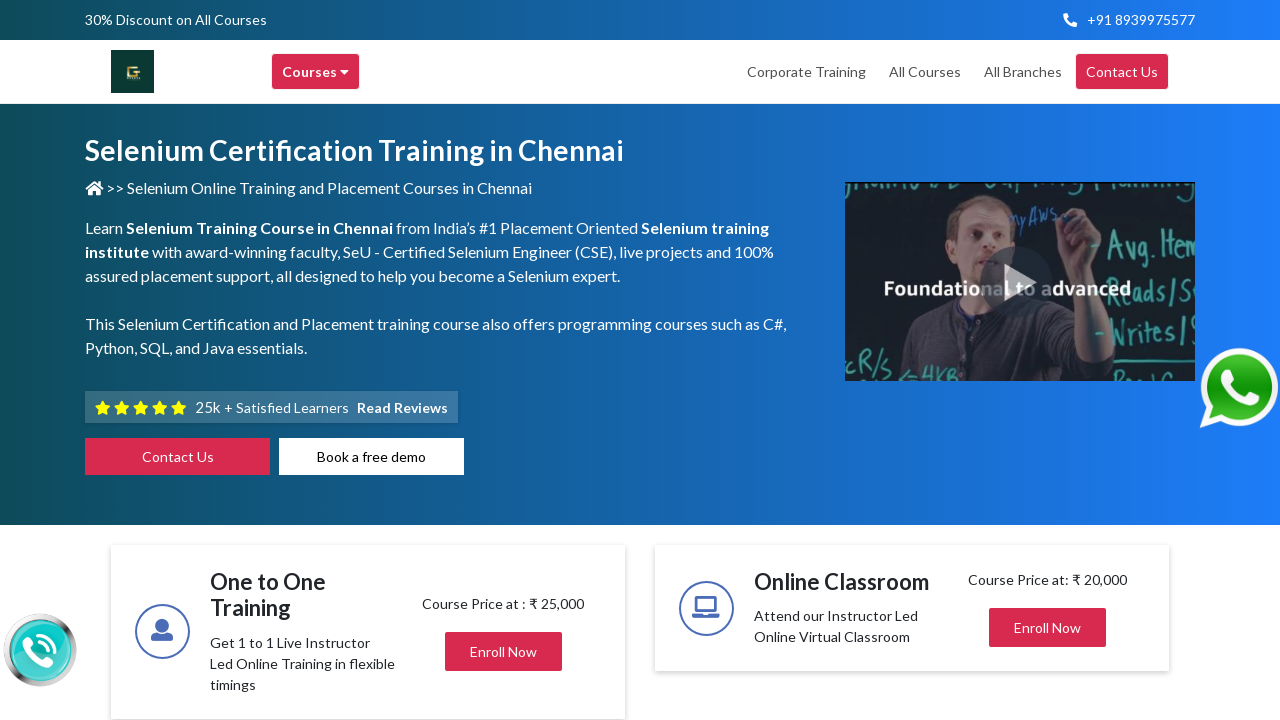

Located element with id 'heading303'
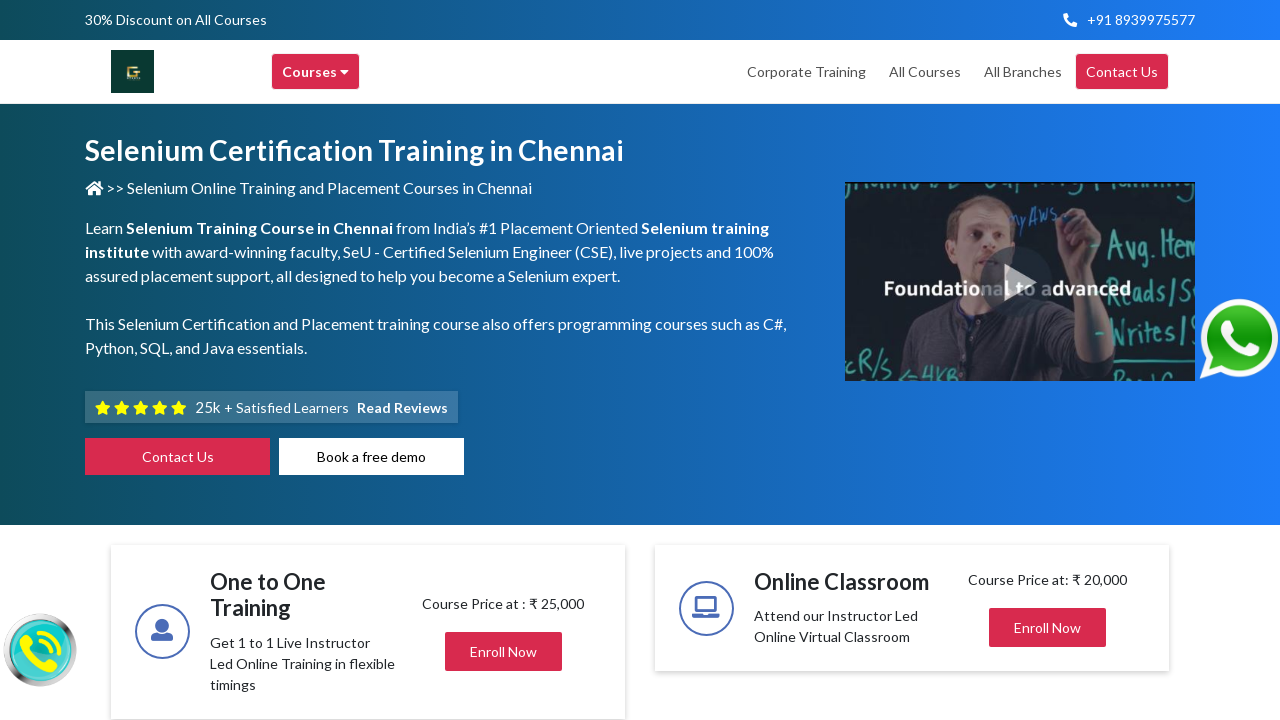

Scrolled to 'heading303' section on Selenium course content page
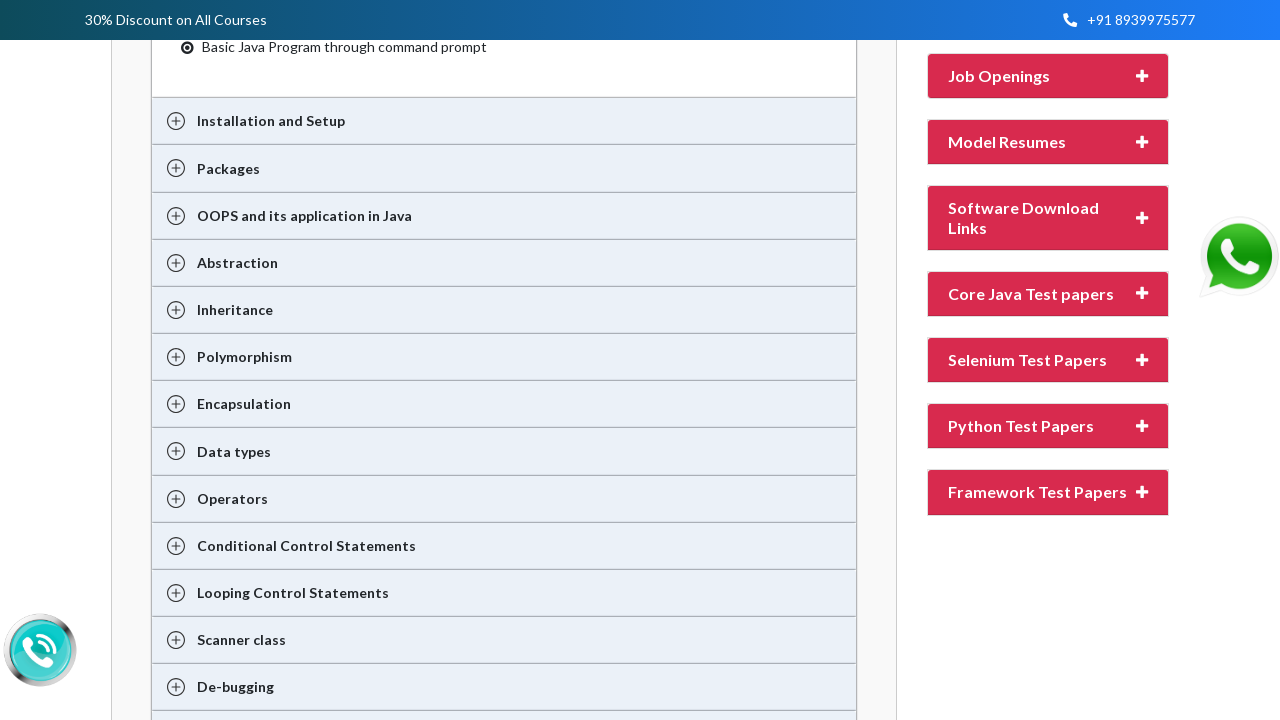

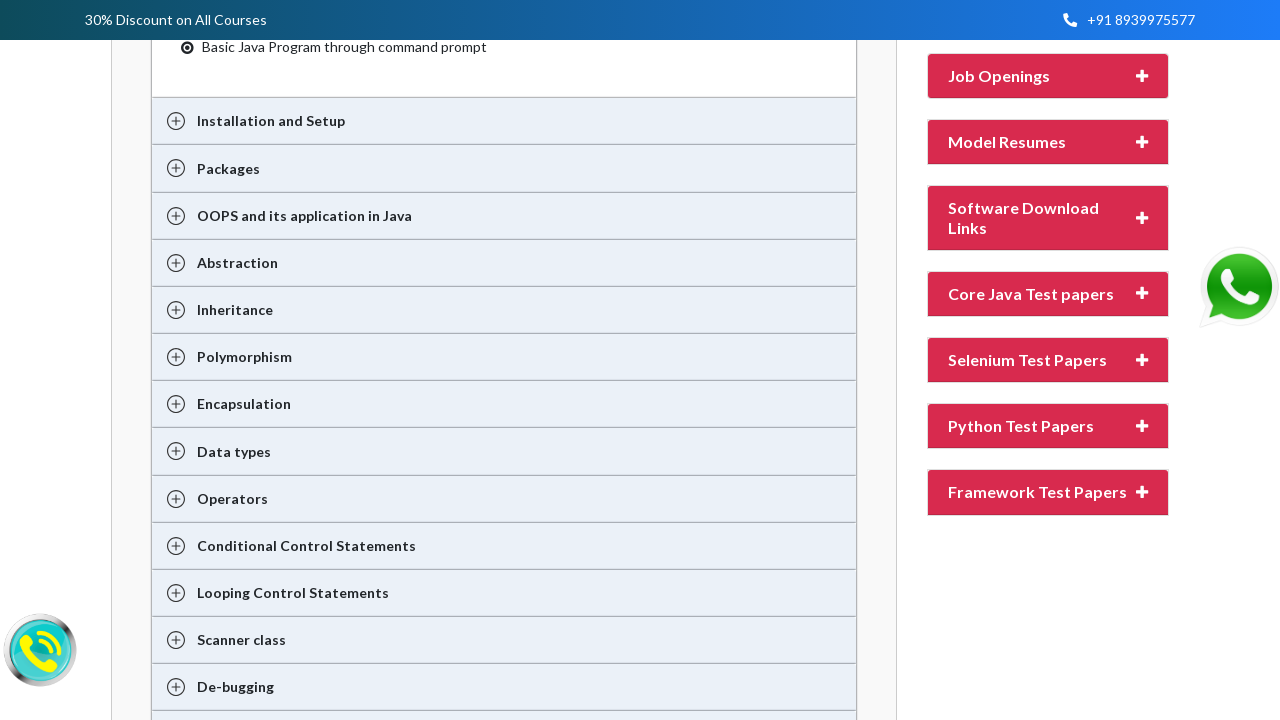